Navigates to an xkcd comic page, verifies the title, clicks through 4 pages using the "next" link, and verifies the final page title

Starting URL: https://xkcd.com/1663/

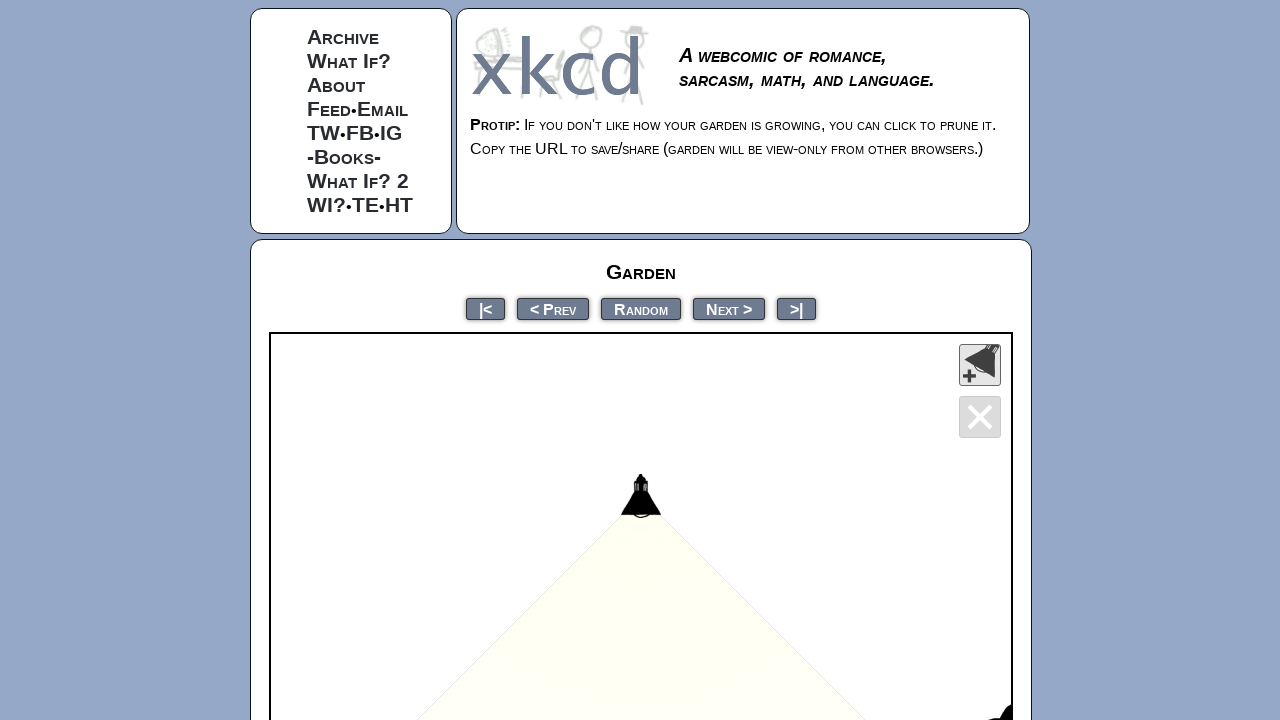

Waited for comic title element to load
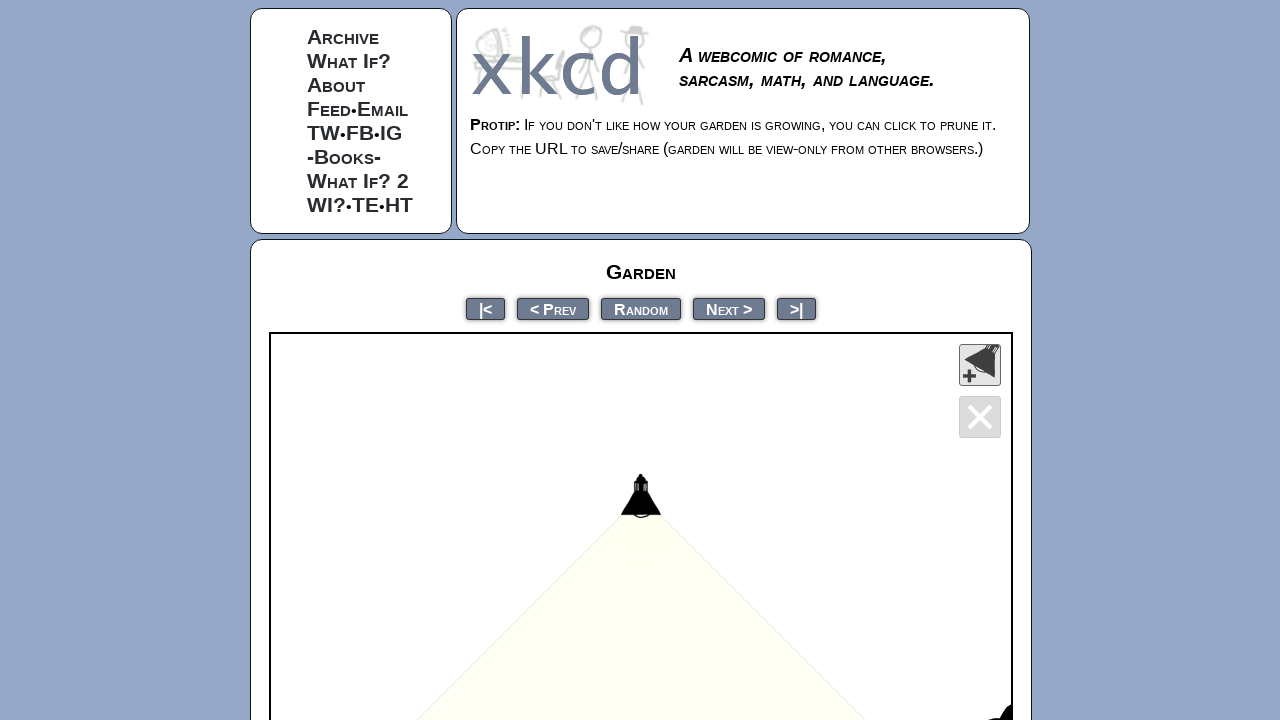

Verified first comic title contains 'Garden'
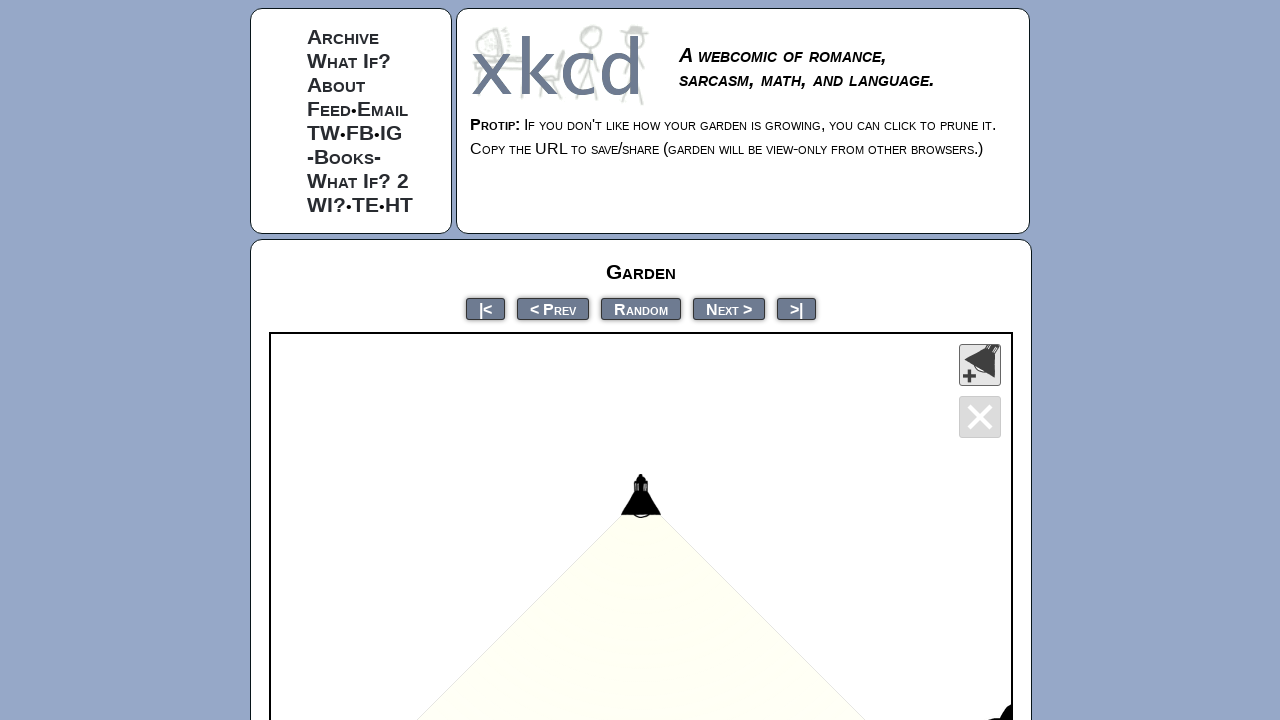

Clicked next link (iteration 1/4) at (729, 308) on a[rel="next"]
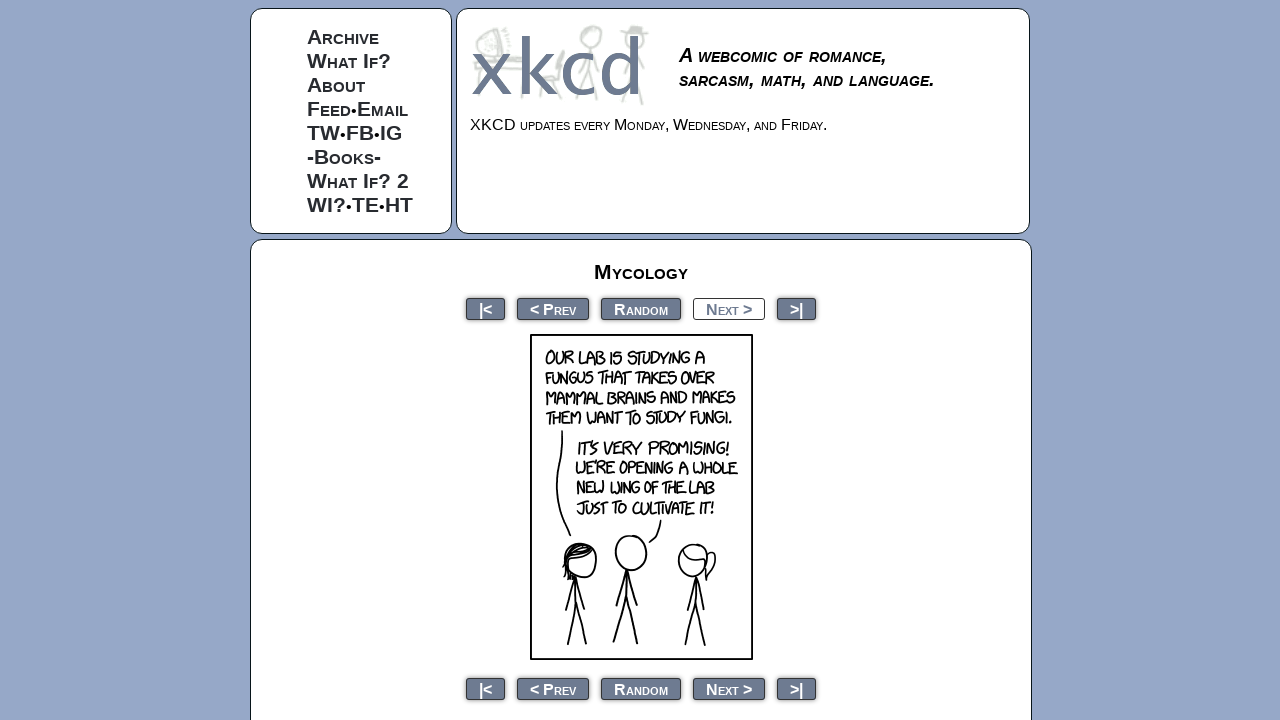

Waited for page to load after navigating (iteration 1/4)
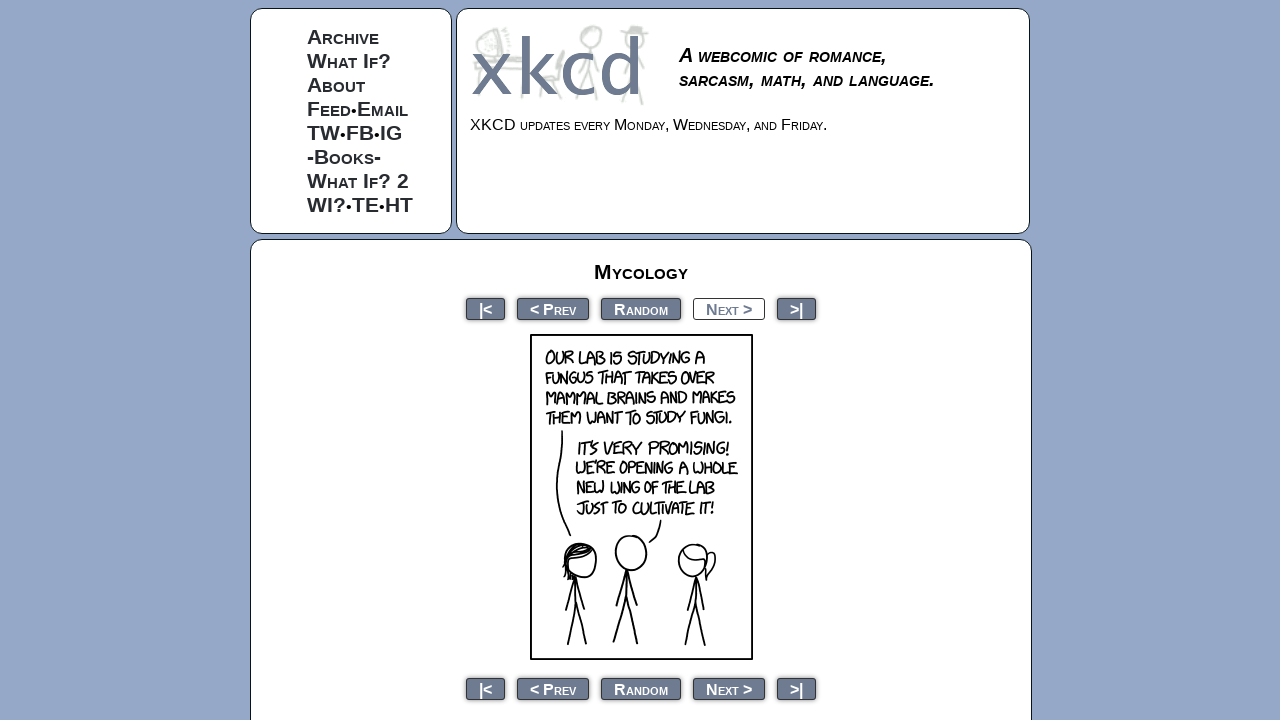

Clicked next link (iteration 2/4) at (729, 308) on a[rel="next"]
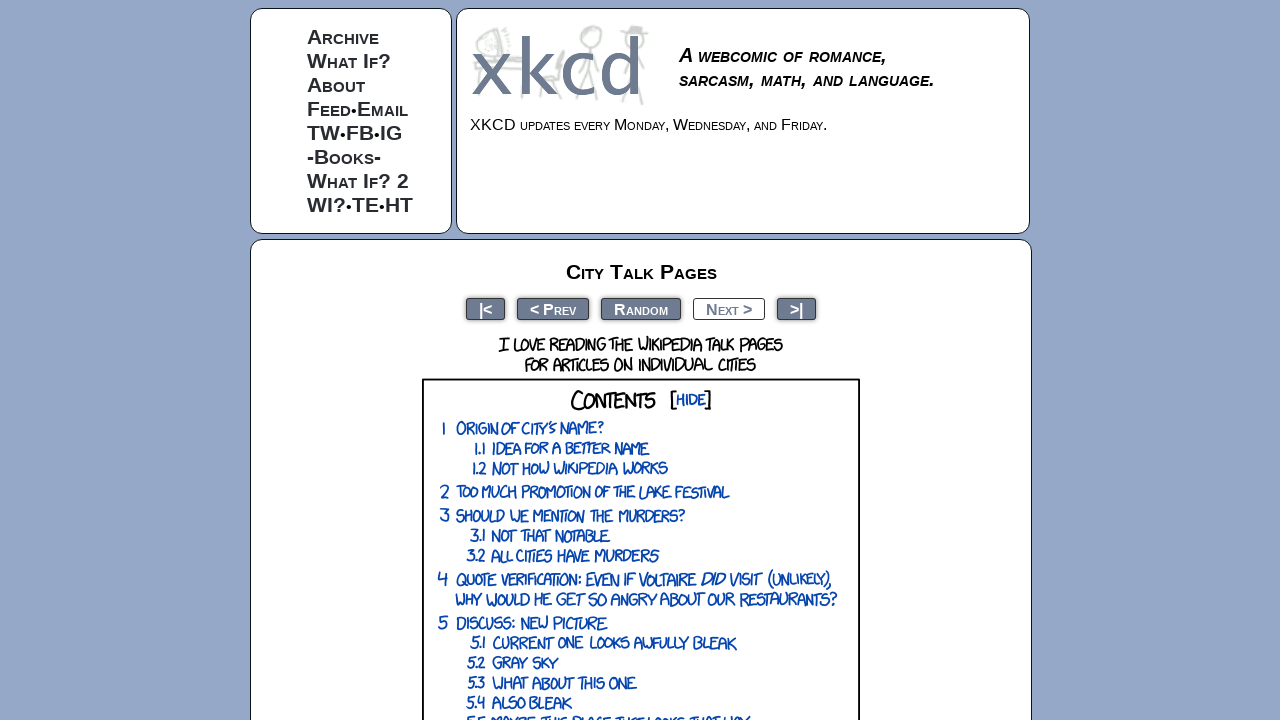

Waited for page to load after navigating (iteration 2/4)
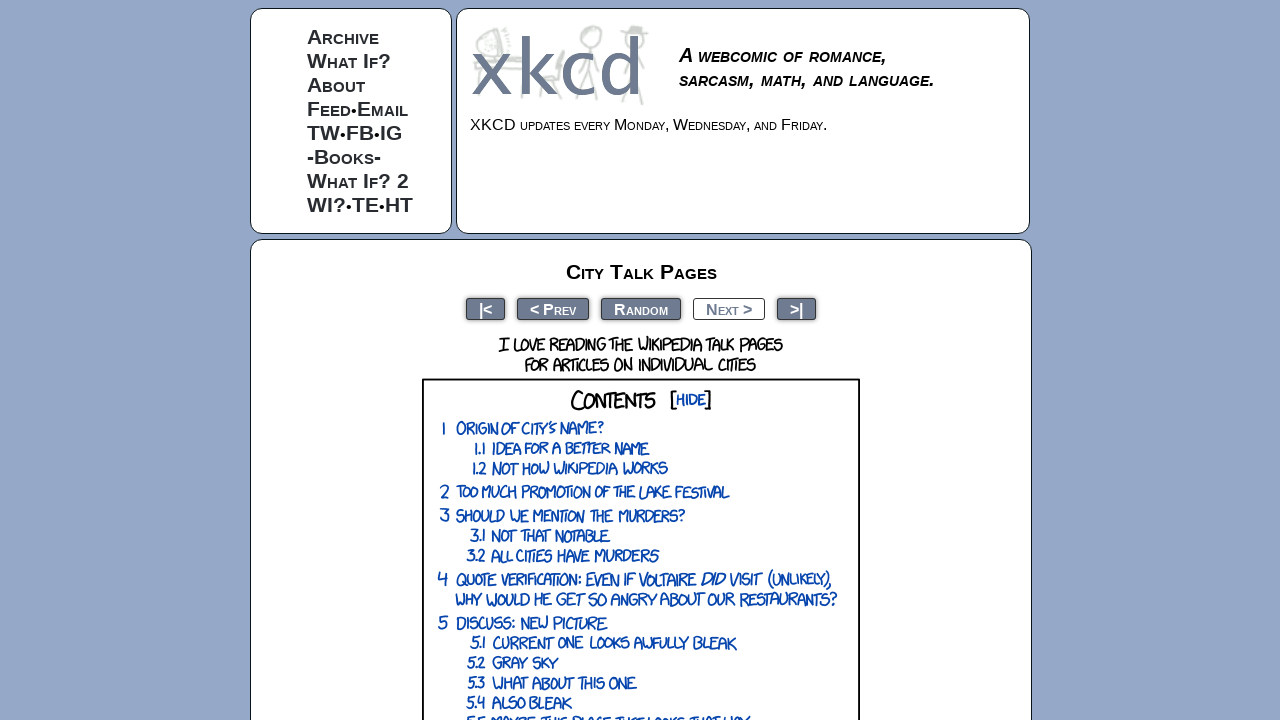

Clicked next link (iteration 3/4) at (729, 308) on a[rel="next"]
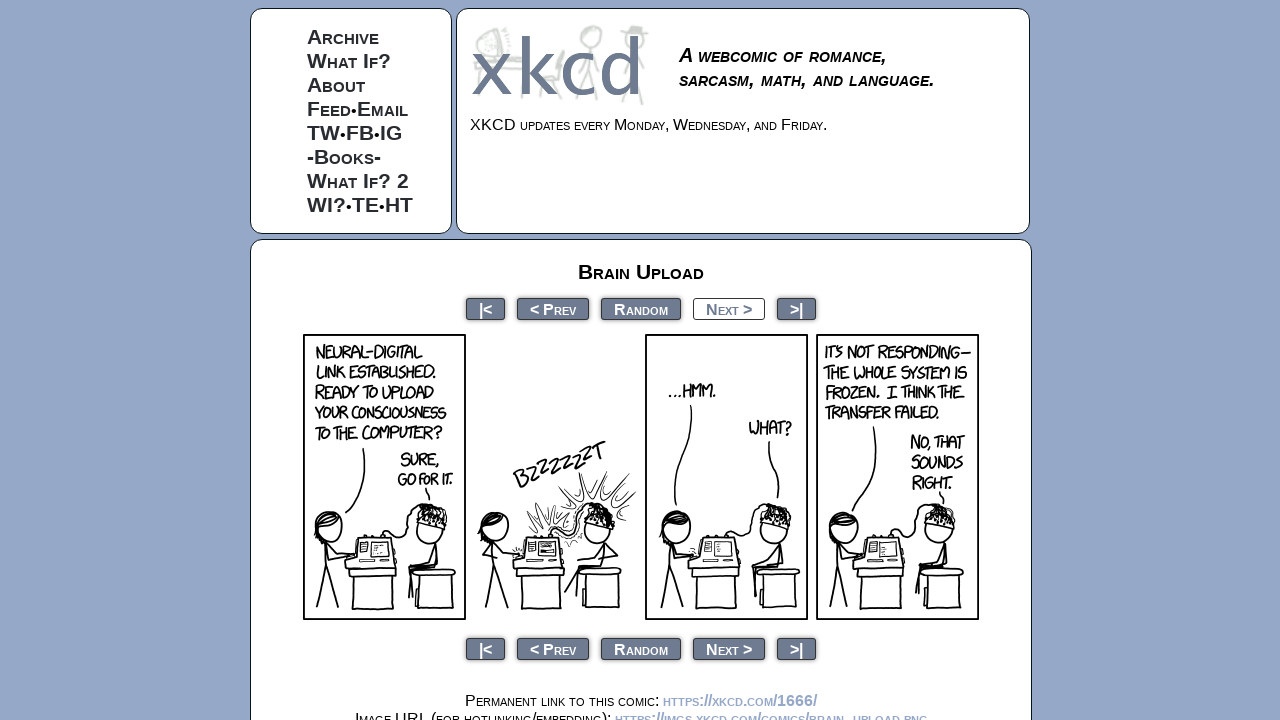

Waited for page to load after navigating (iteration 3/4)
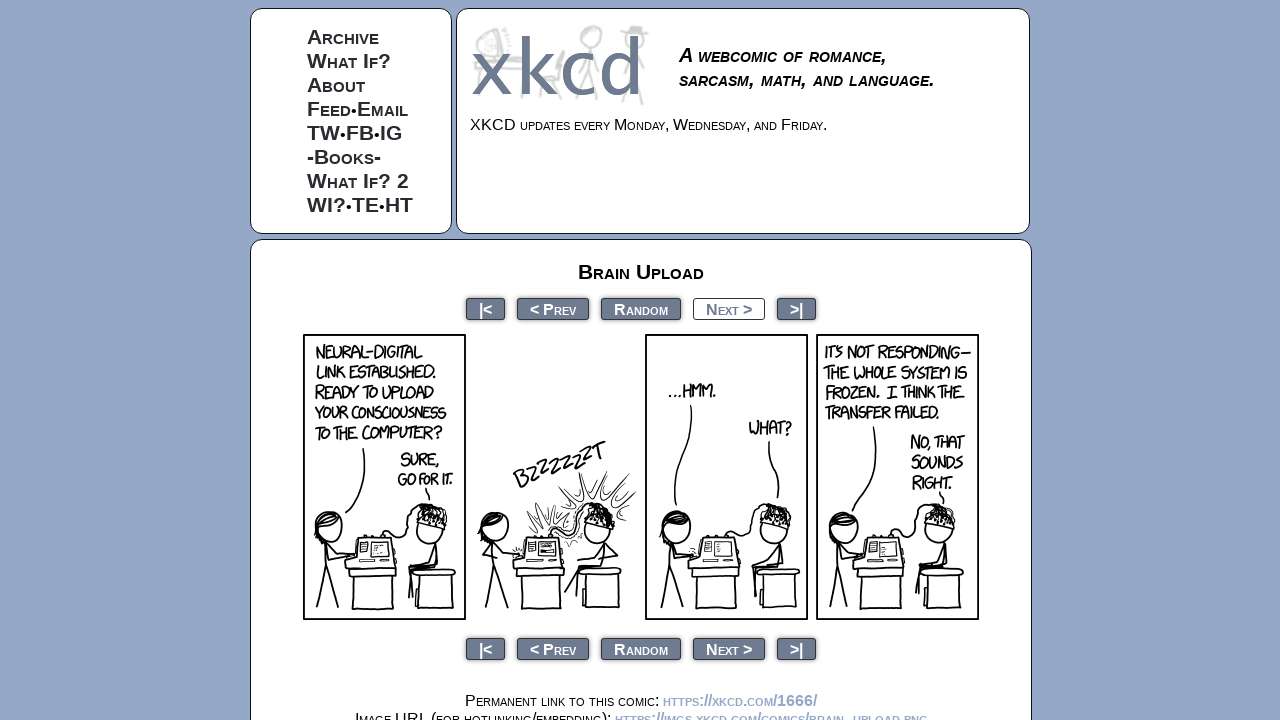

Clicked next link (iteration 4/4) at (729, 308) on a[rel="next"]
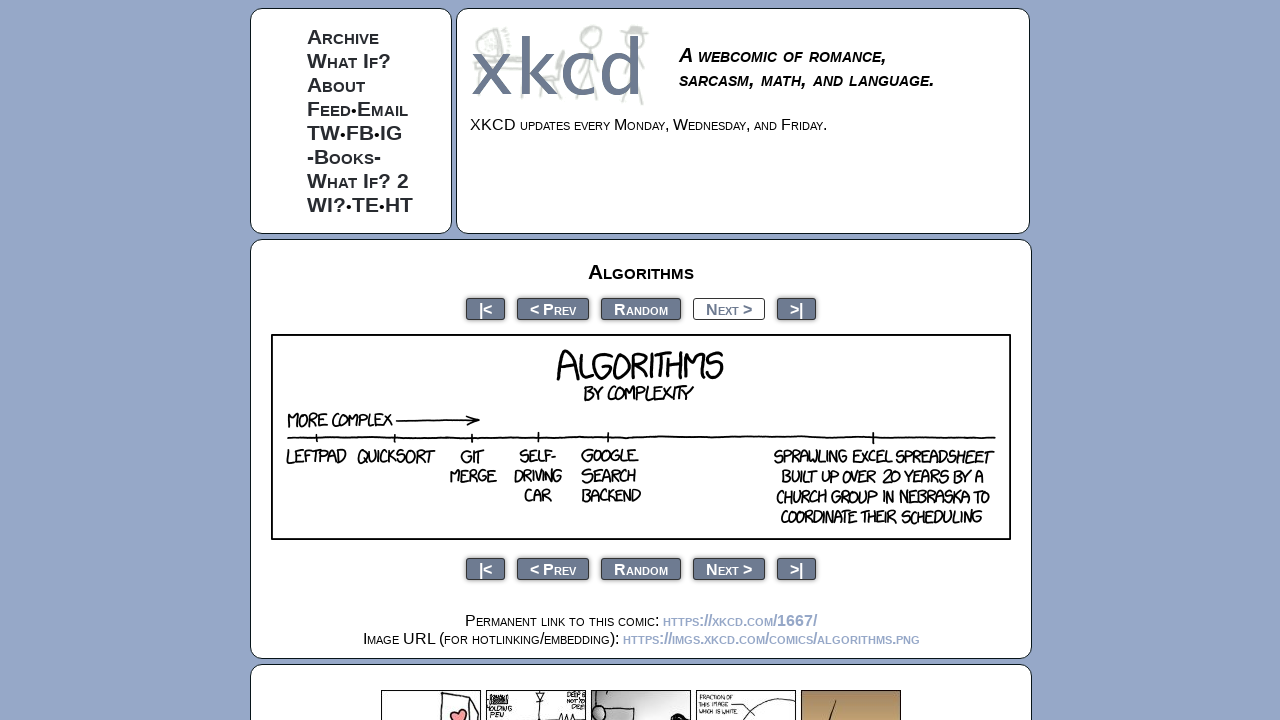

Waited for page to load after navigating (iteration 4/4)
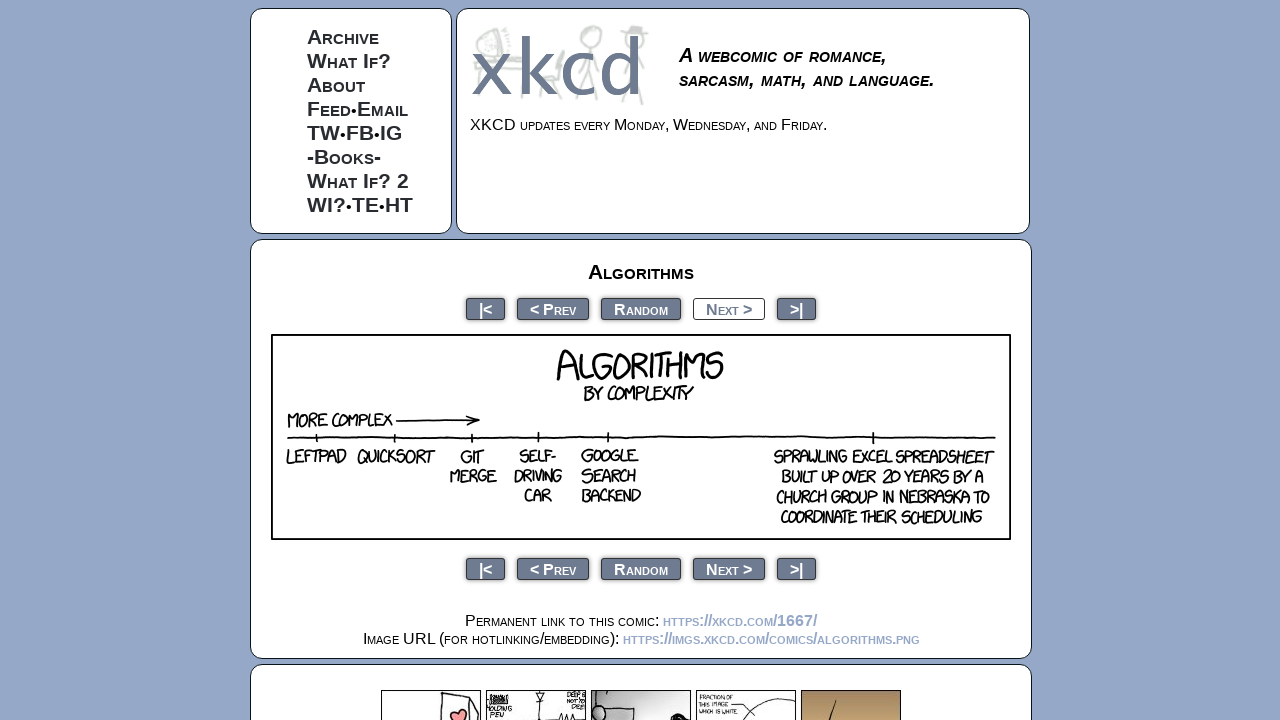

Waited for final comic title element to load
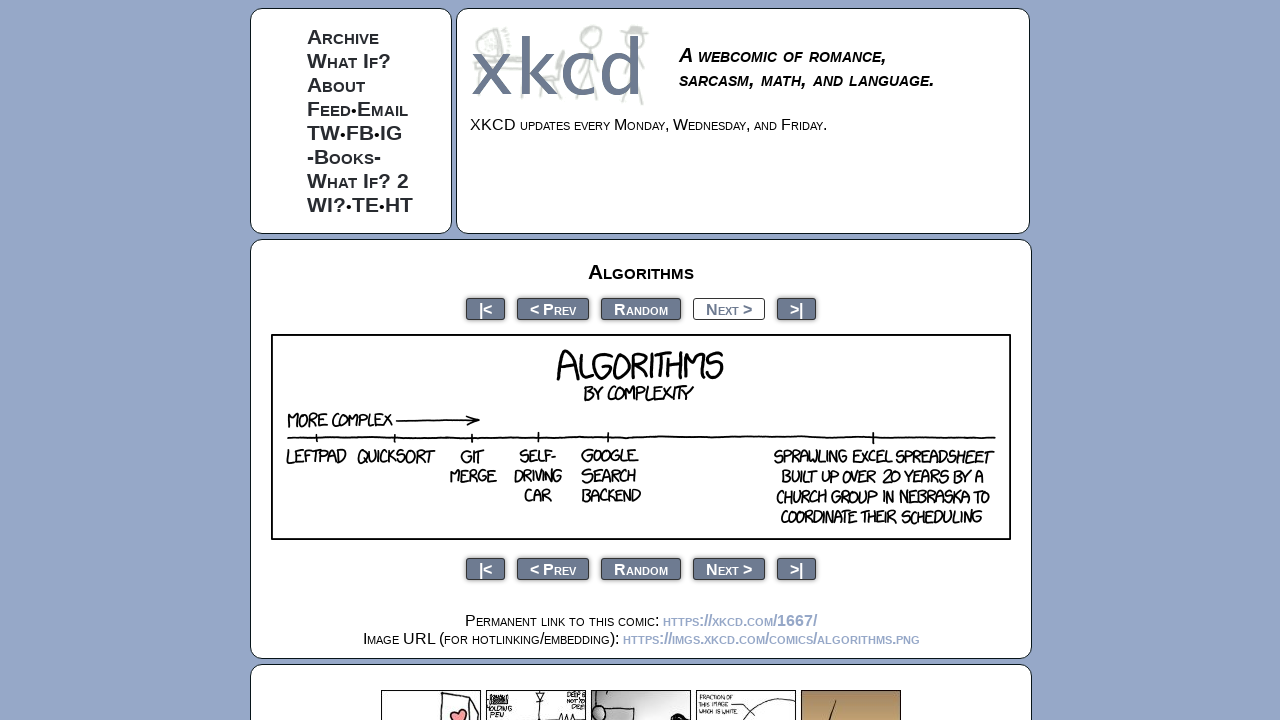

Verified final comic title contains 'Algorithms'
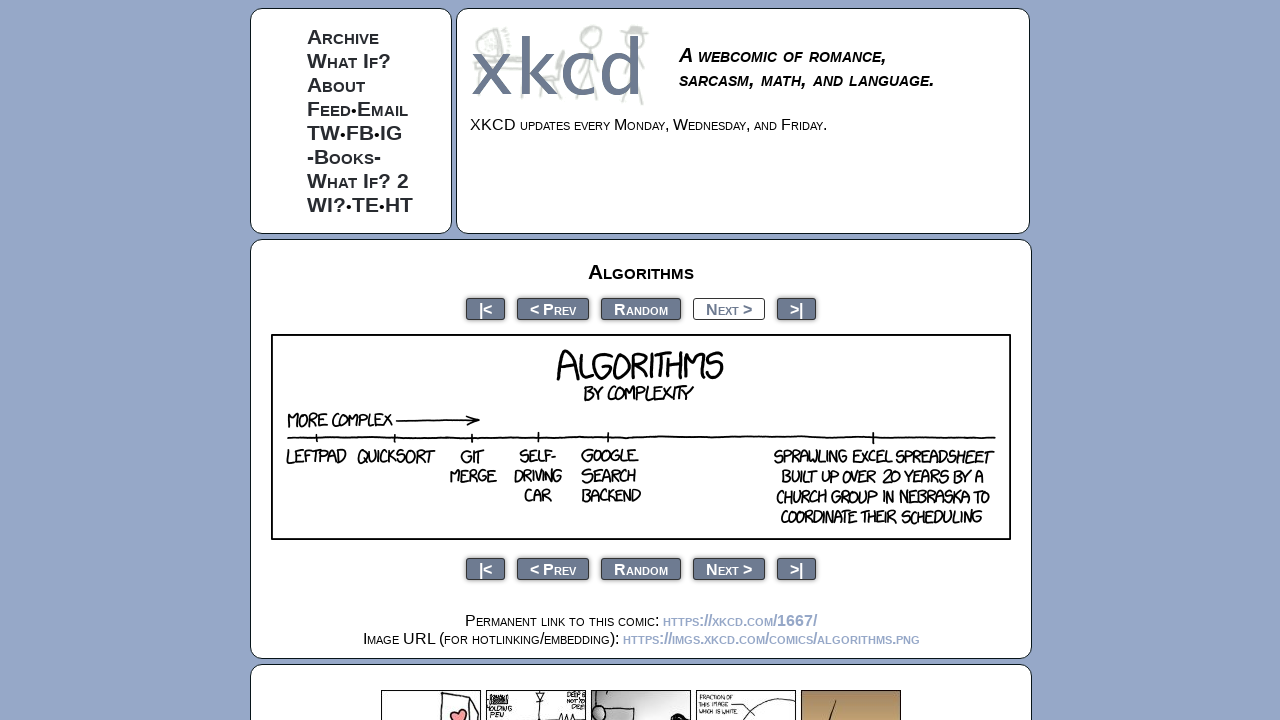

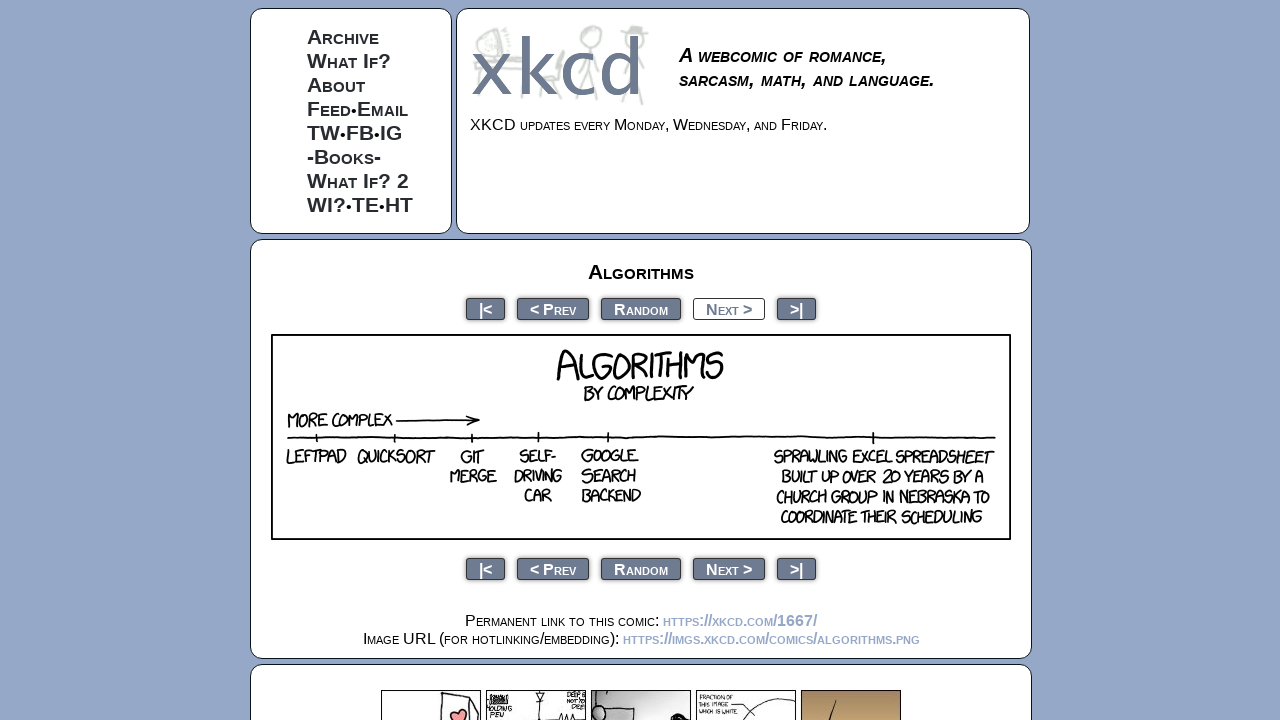